Navigates to the home page and verifies the header and description text are displayed correctly

Starting URL: https://kristinek.github.io/site

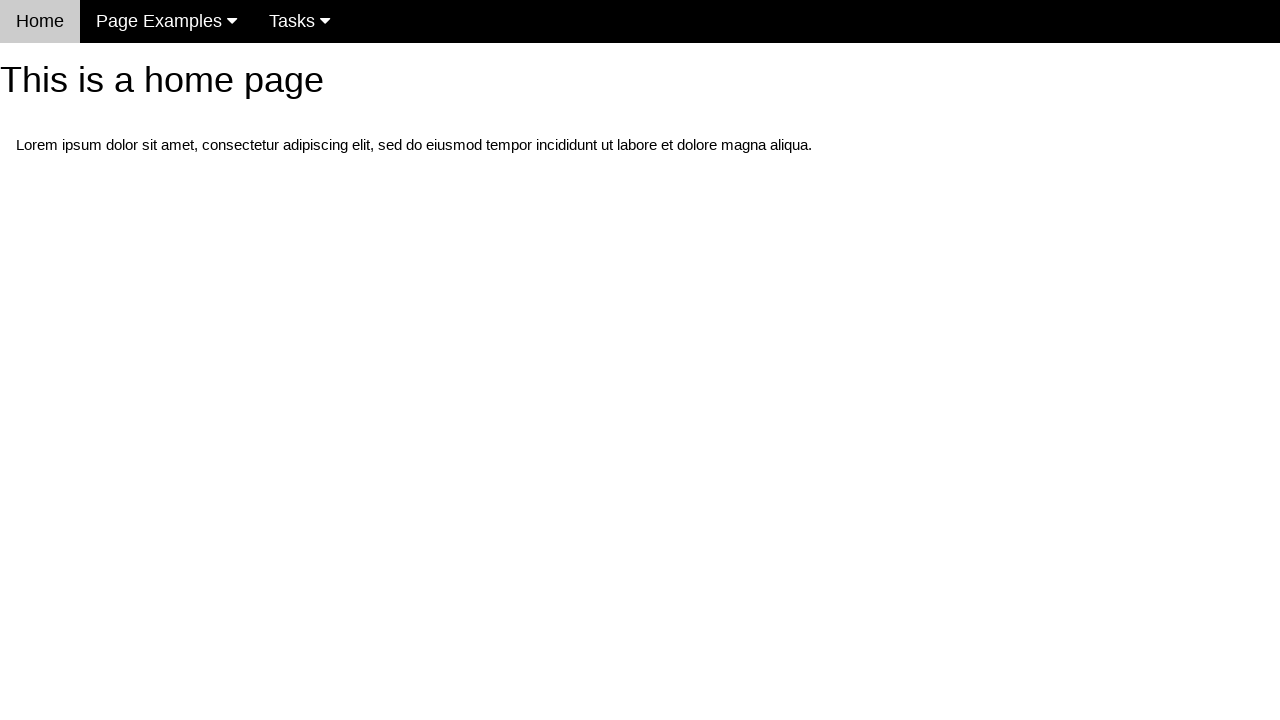

Navigated to home page at https://kristinek.github.io/site
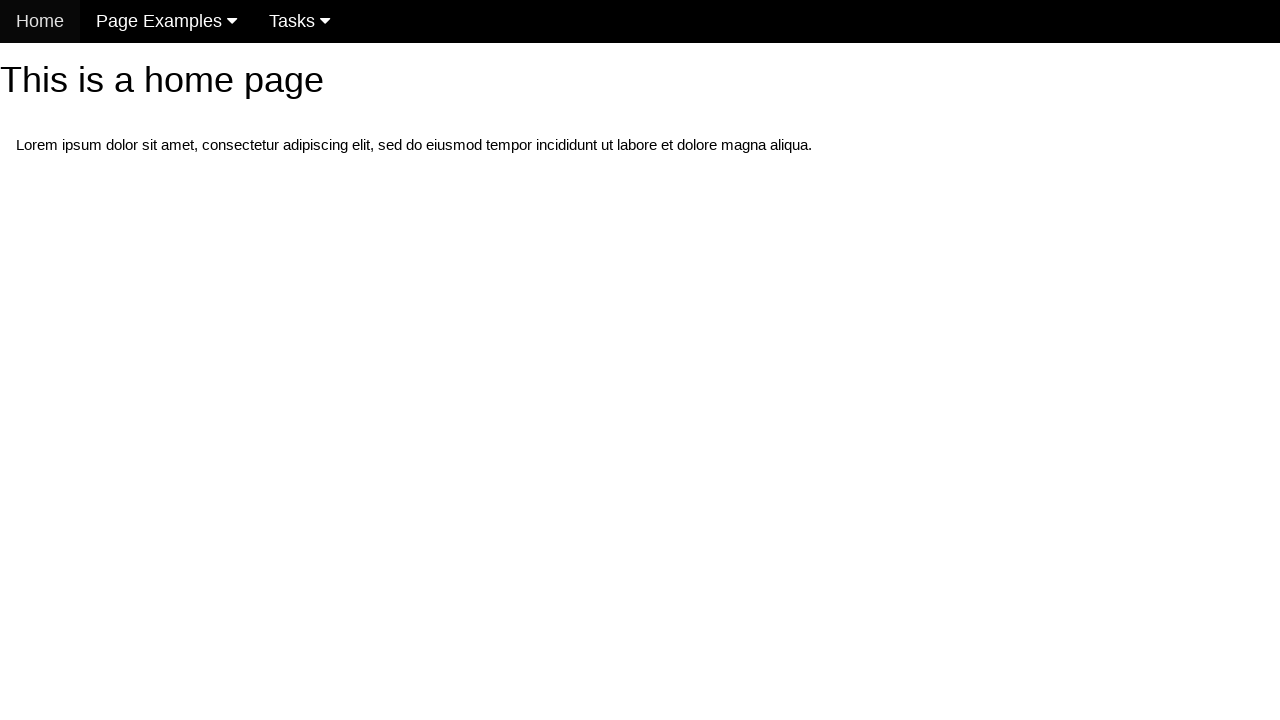

Located h1 header element
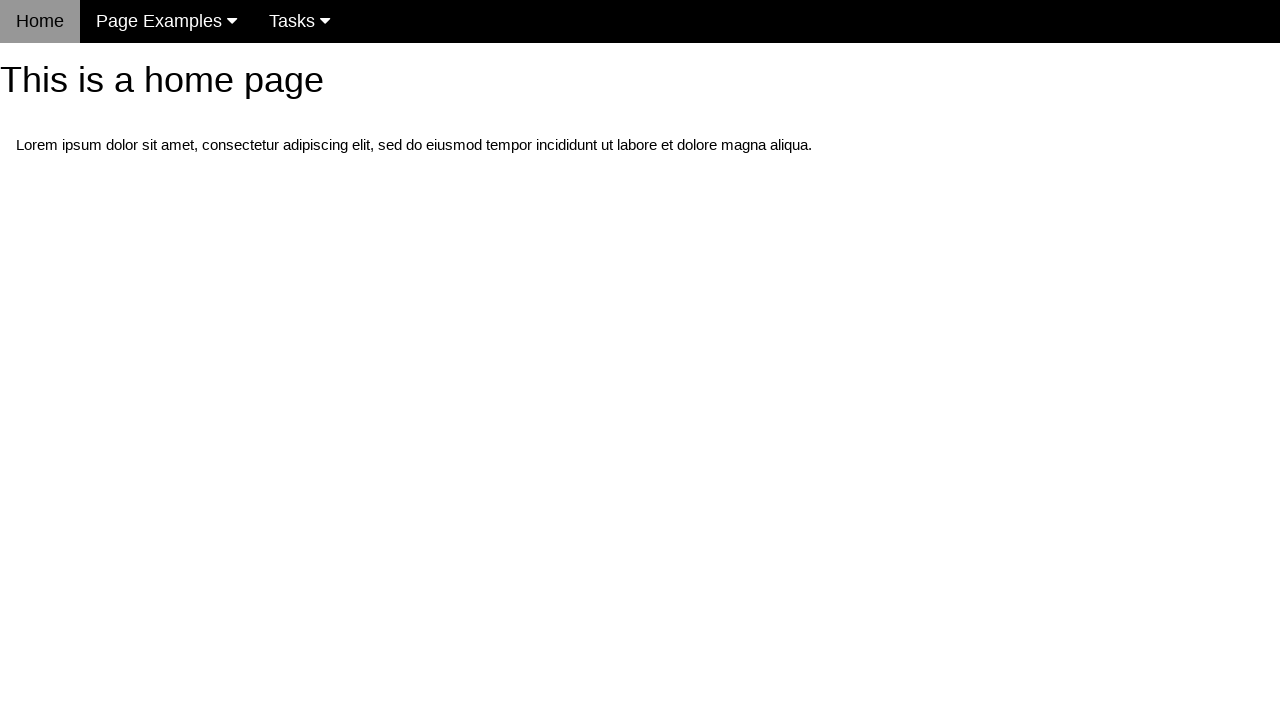

Verified header text is 'This is a home page'
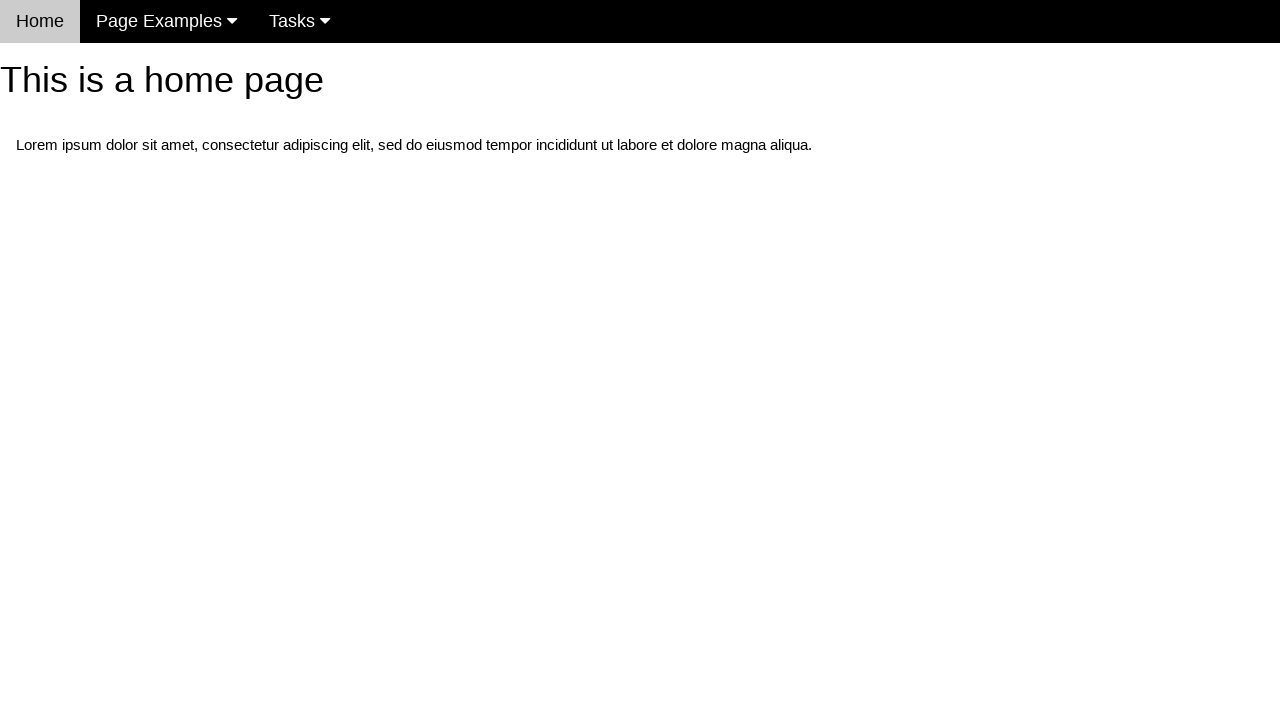

Located first paragraph element
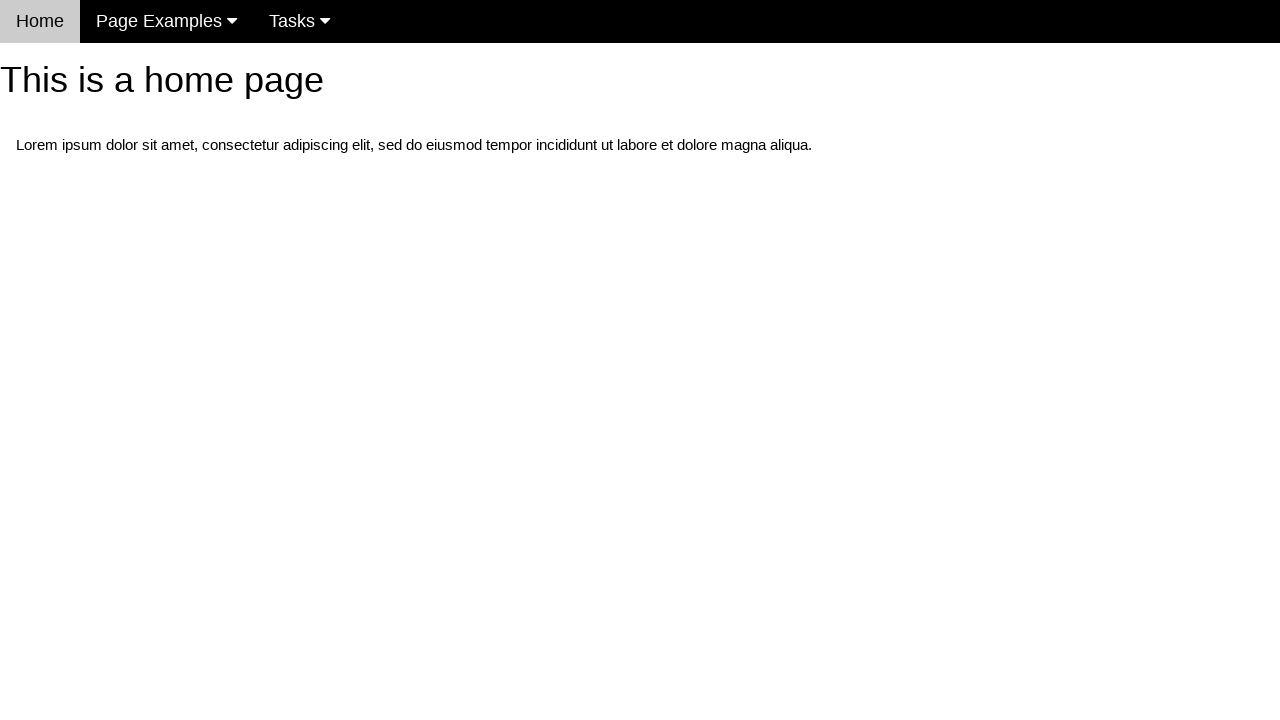

Verified description contains 'Lorem ipsum dolor sit amet'
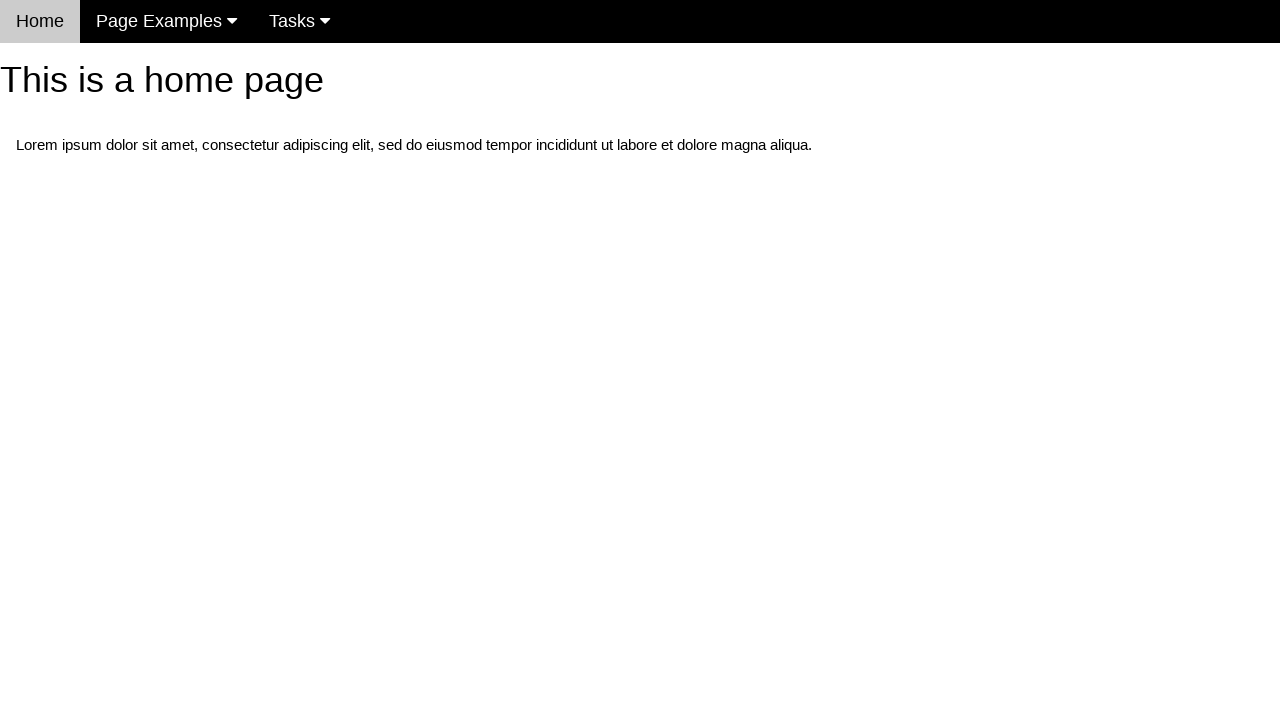

Menu navbar element loaded and is visible
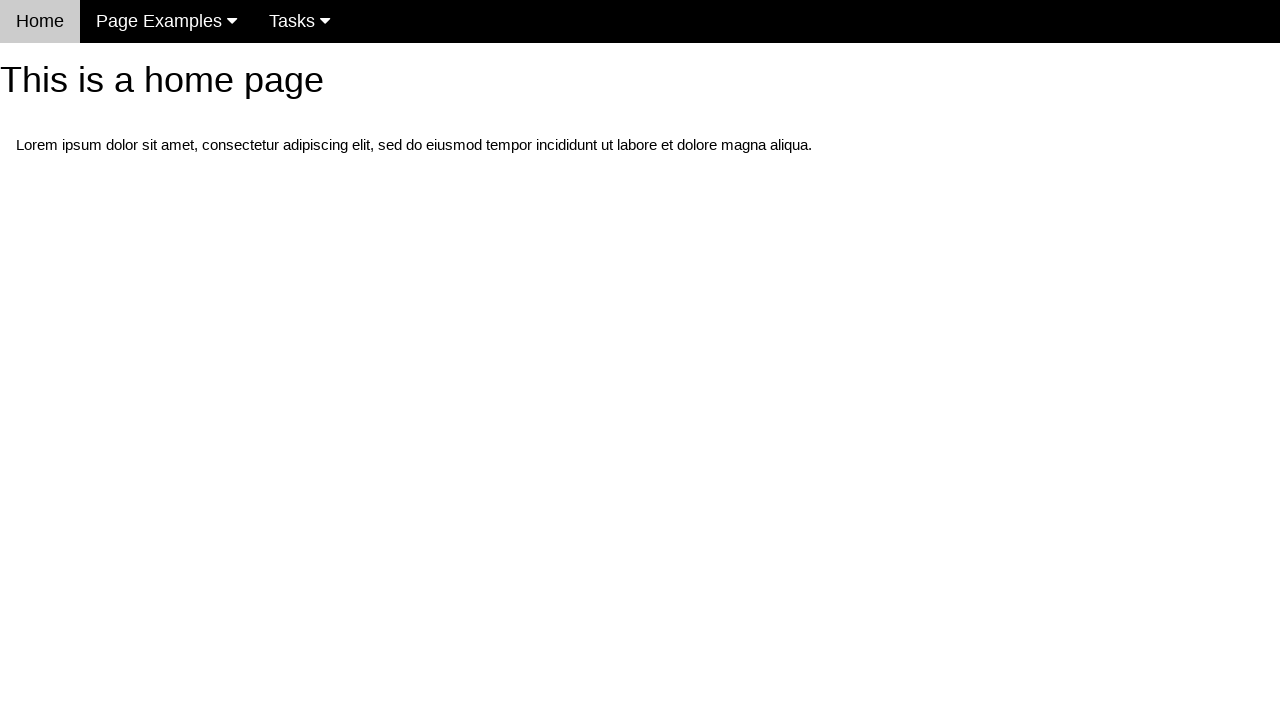

Verified navbar menu is displayed
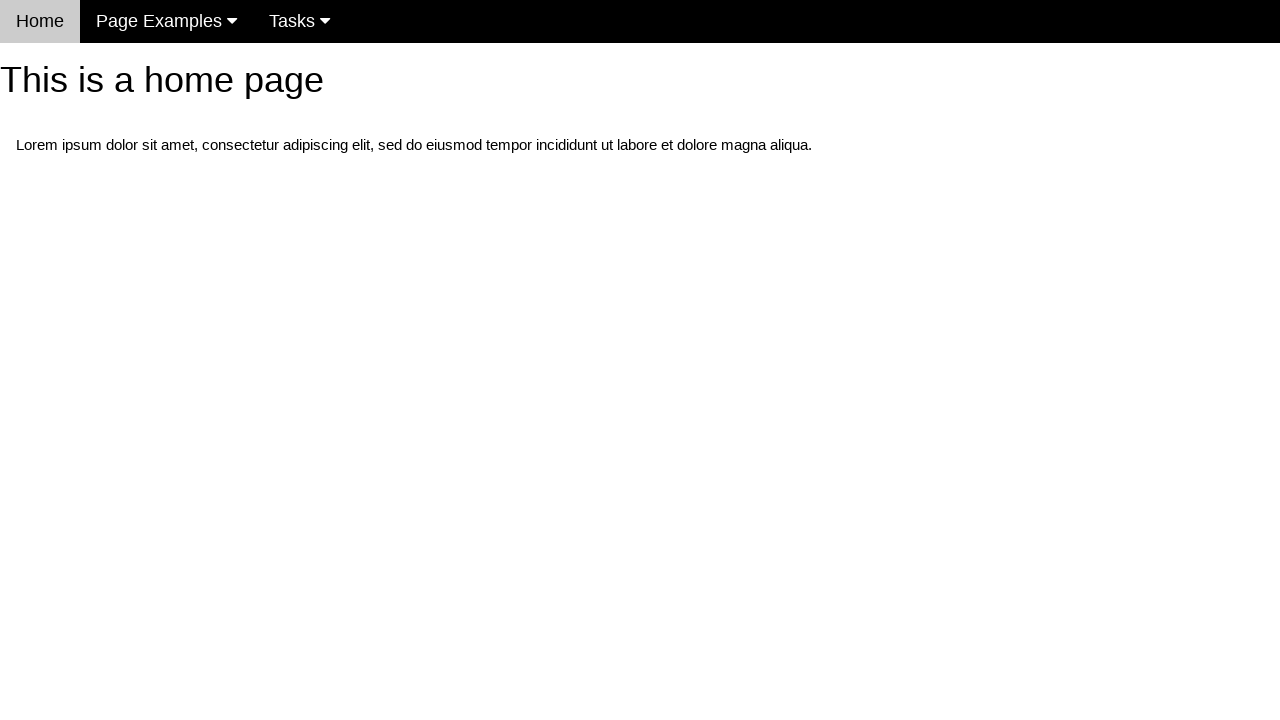

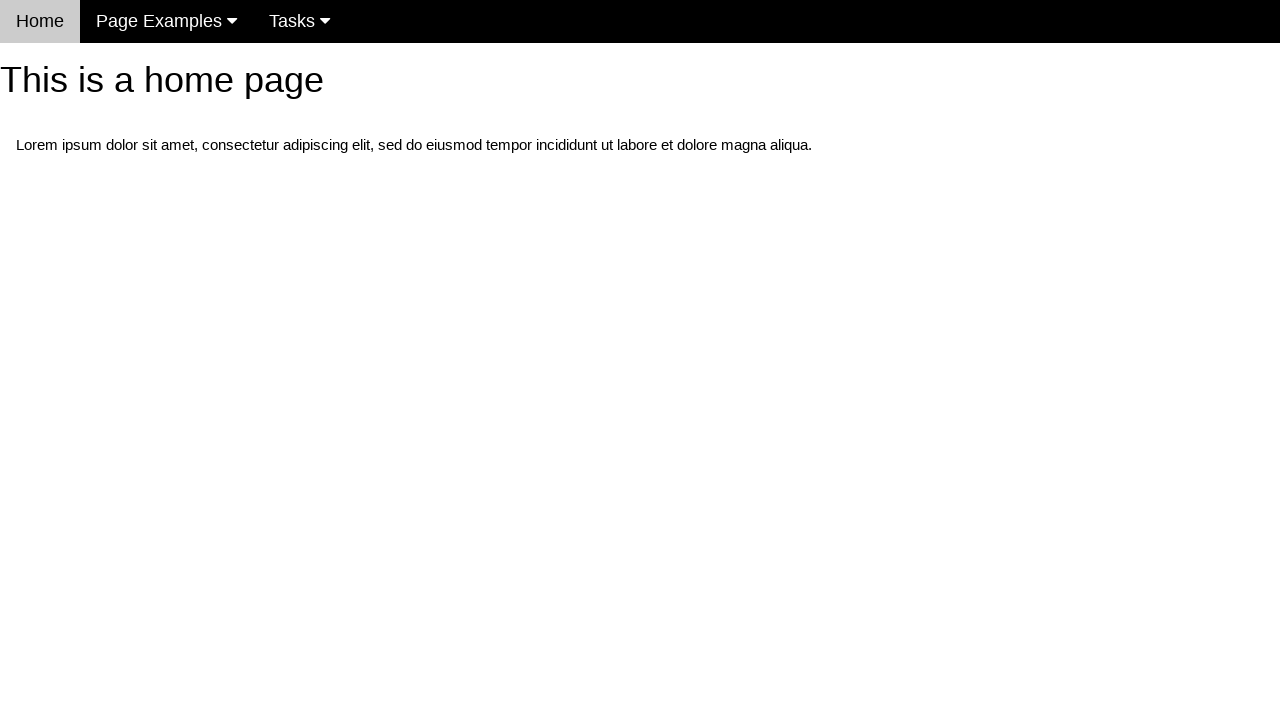